Tests submitting empty form after removing required attributes to trigger validation alert

Starting URL: https://projeto2-seven-sandy.vercel.app/index.html

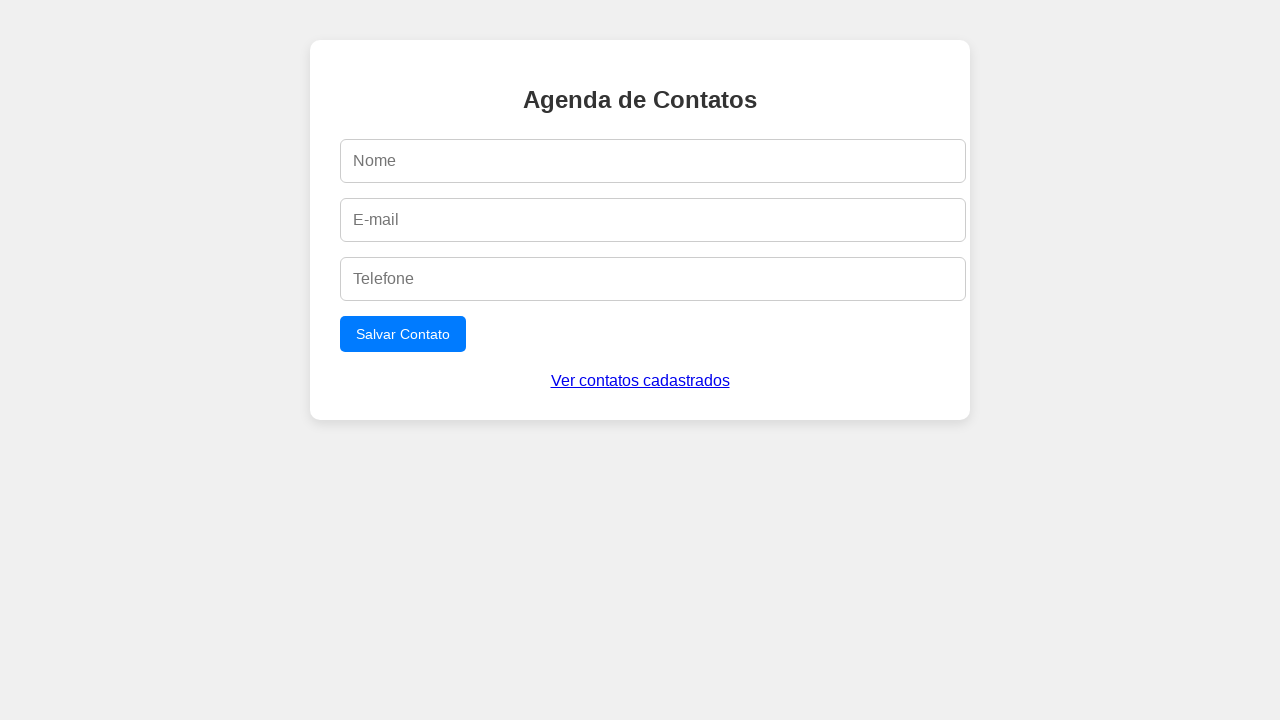

Removed required attributes from name, email, and phone fields via JavaScript
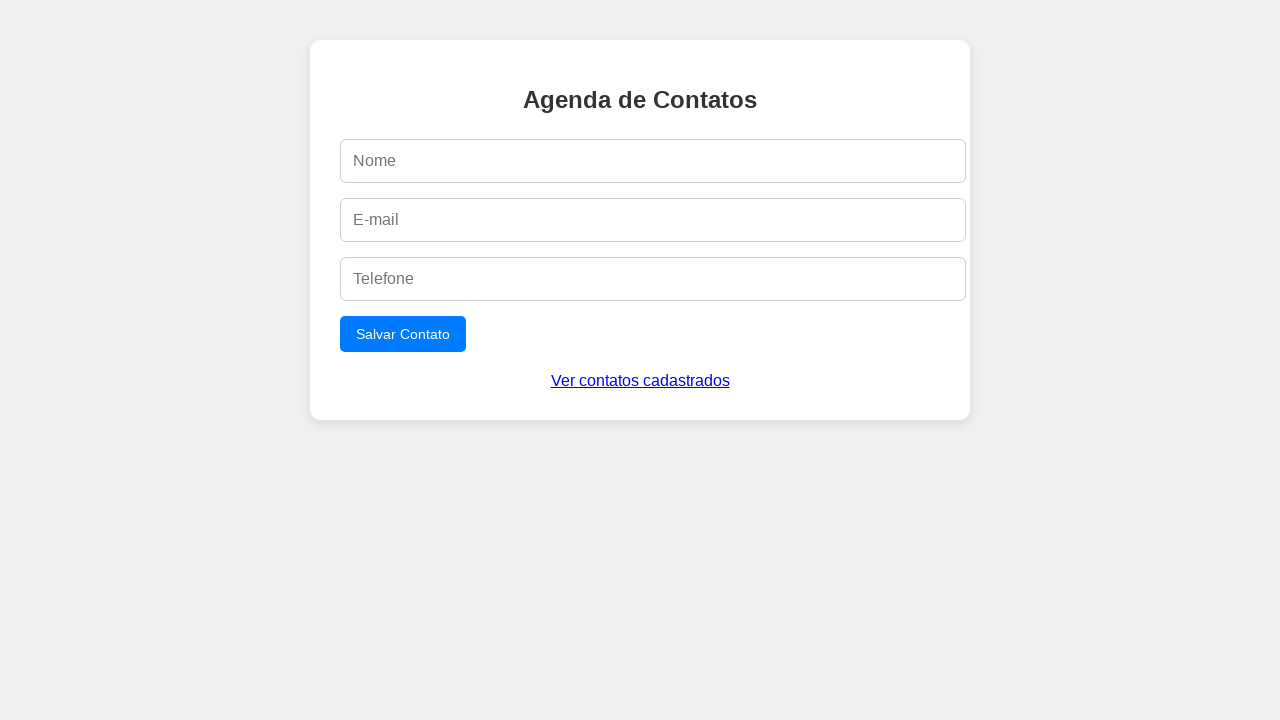

Clicked submit button with empty form fields at (403, 334) on form button[type=submit]
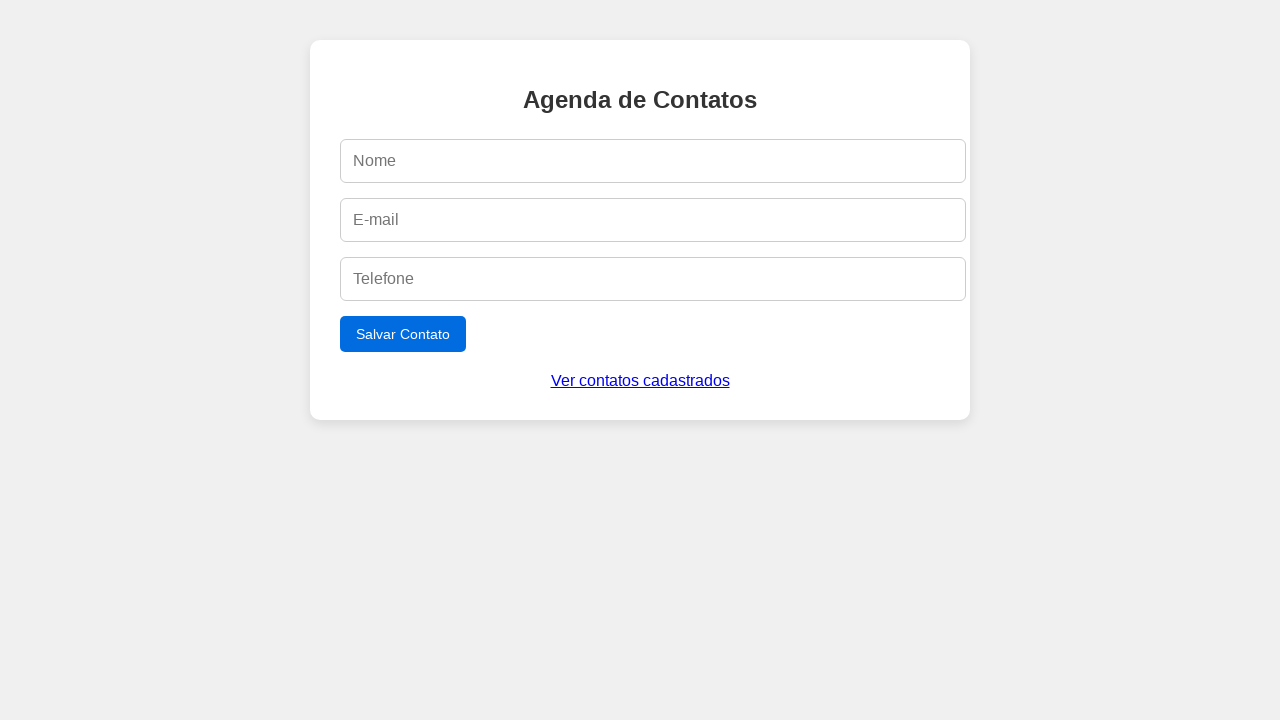

Set up alert dialog handler to accept validation alert
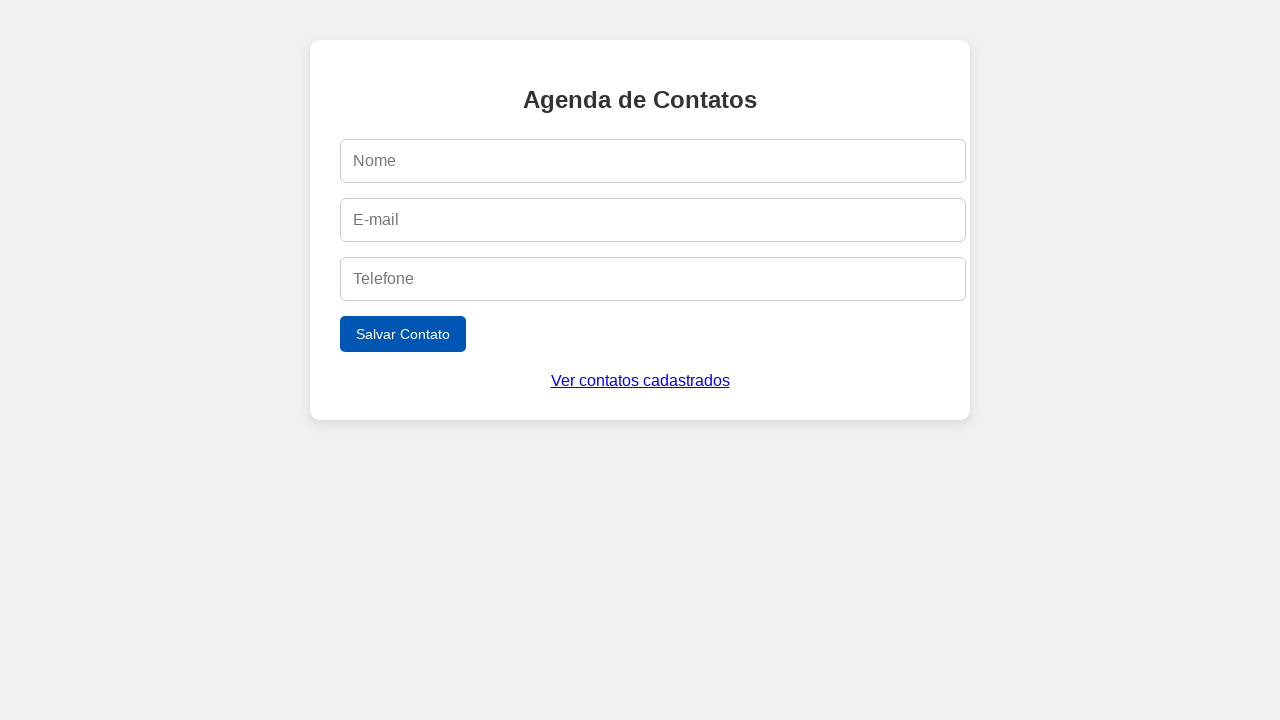

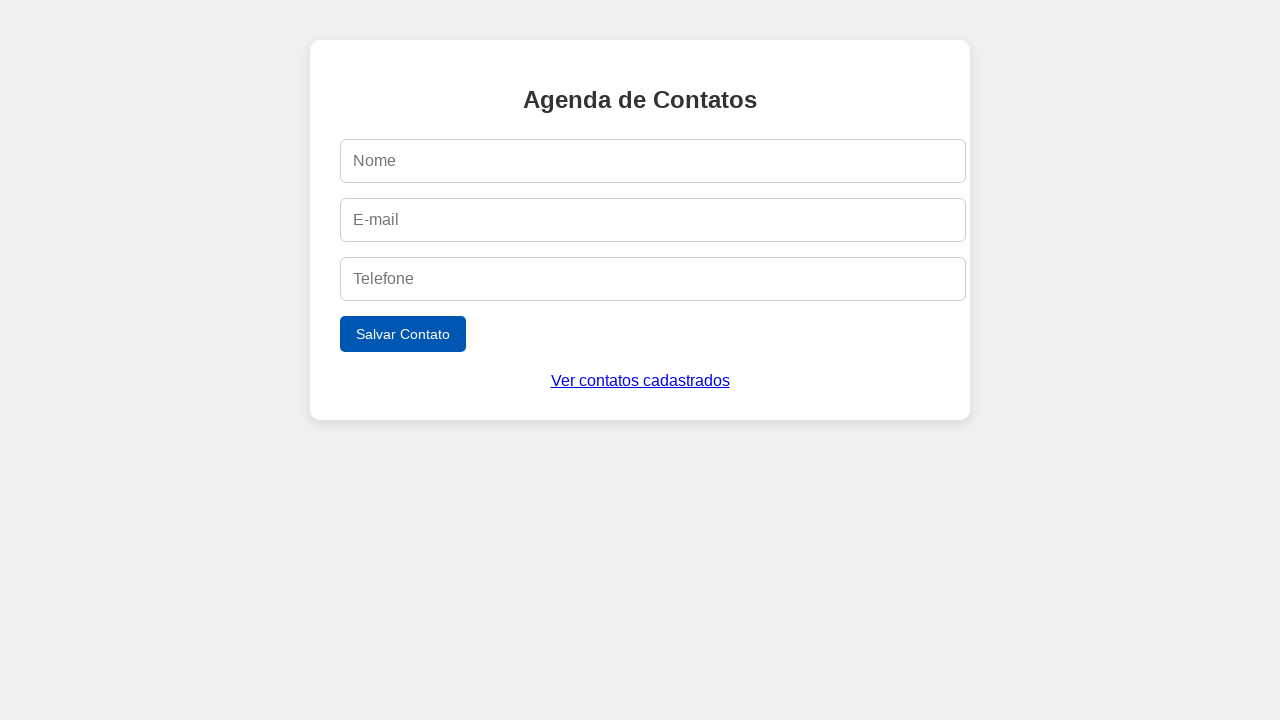